Tests multi-selection dropdown functionality by selecting multiple options using different selection methods (by index, value, and visible text)

Starting URL: https://www.hyrtutorials.com/p/html-dropdown-elements-practice.html

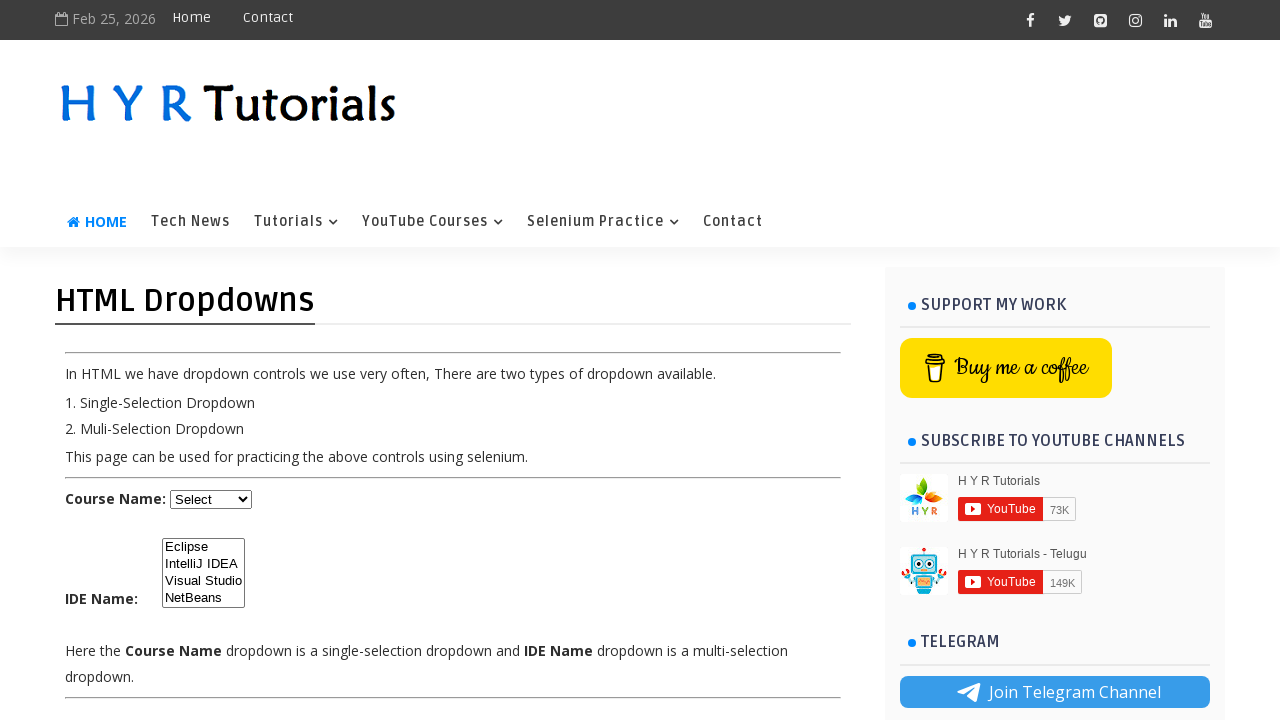

Selected IDE dropdown option by index 1 (2nd option) on select#ide
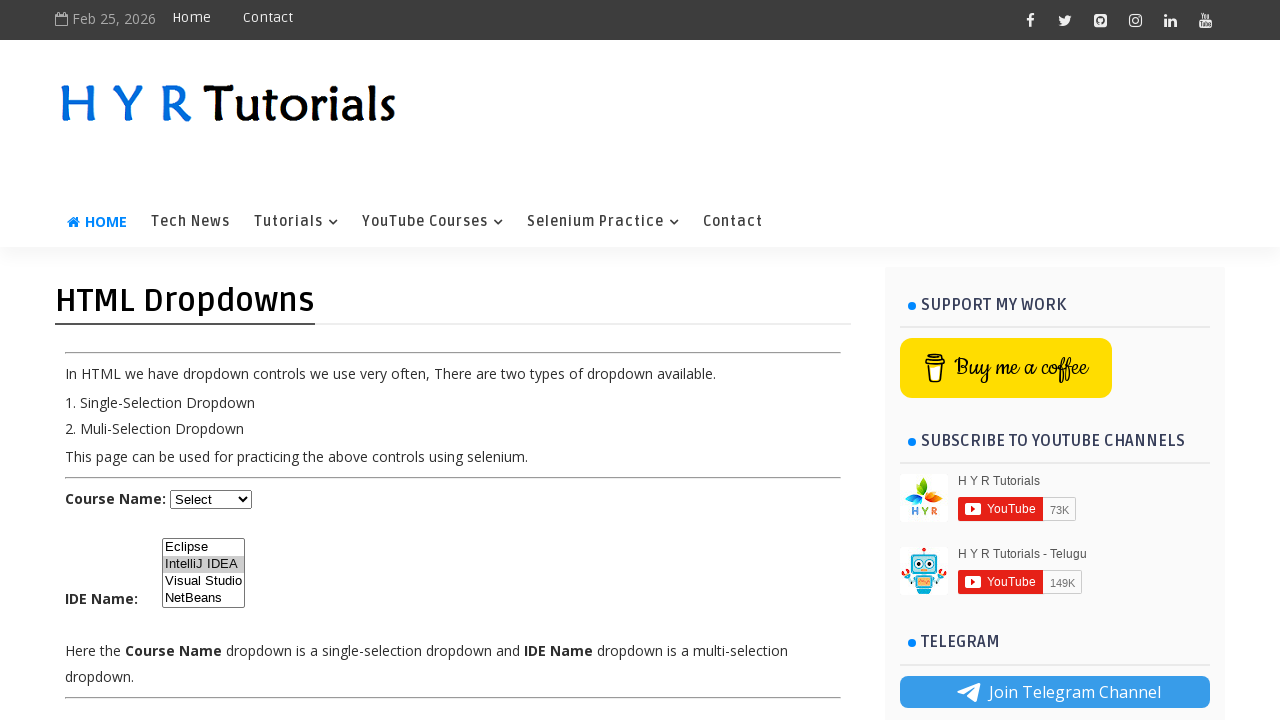

Selected IDE dropdown option by value 'nb' on select#ide
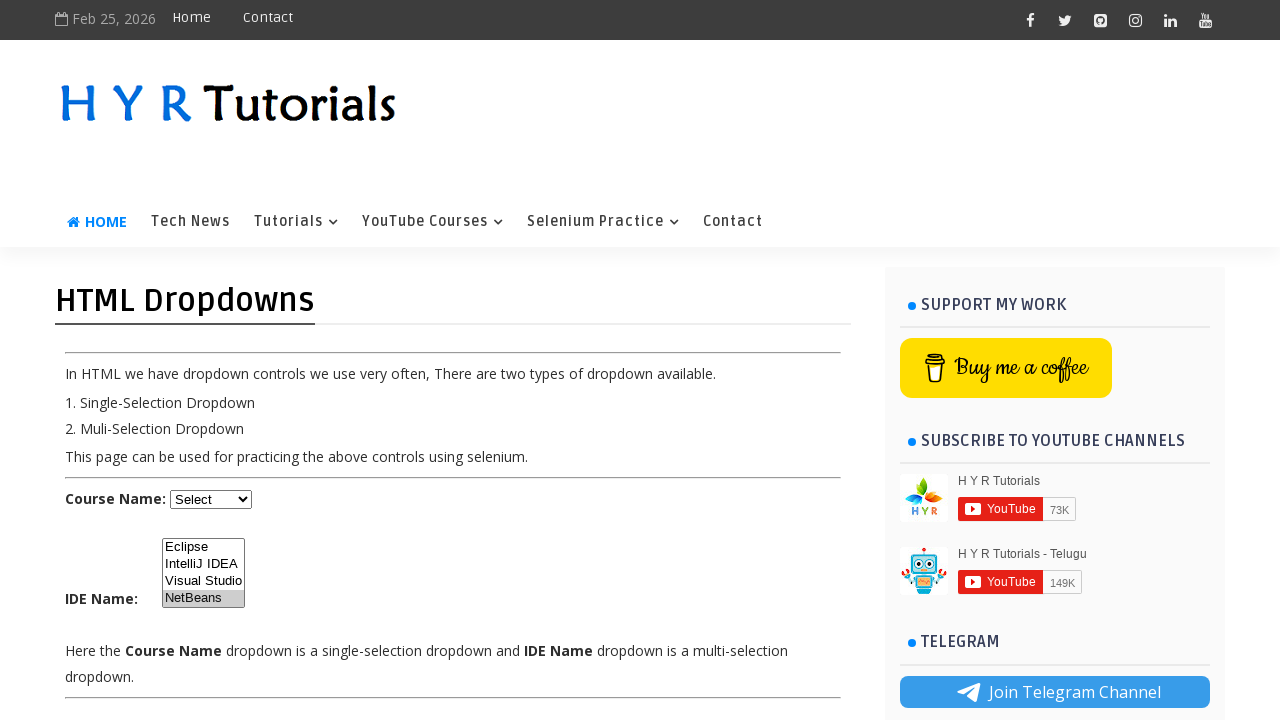

Selected IDE dropdown option by visible text 'Visual Studio' on select#ide
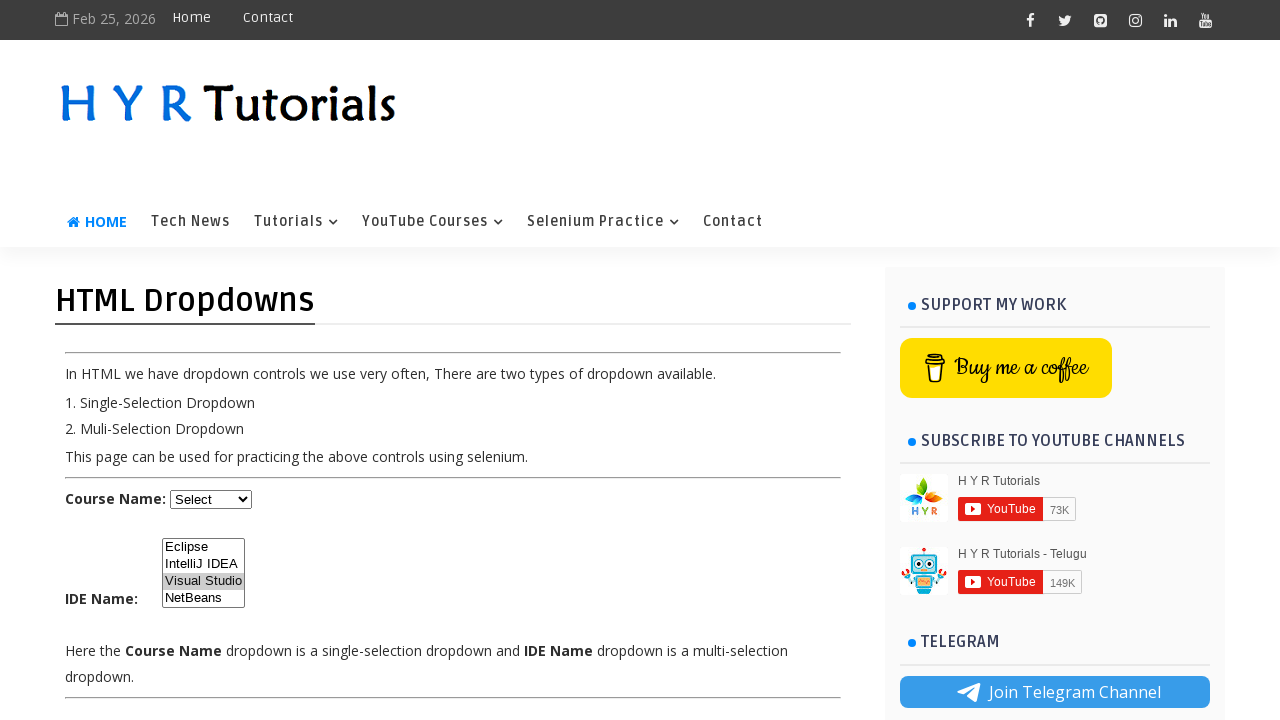

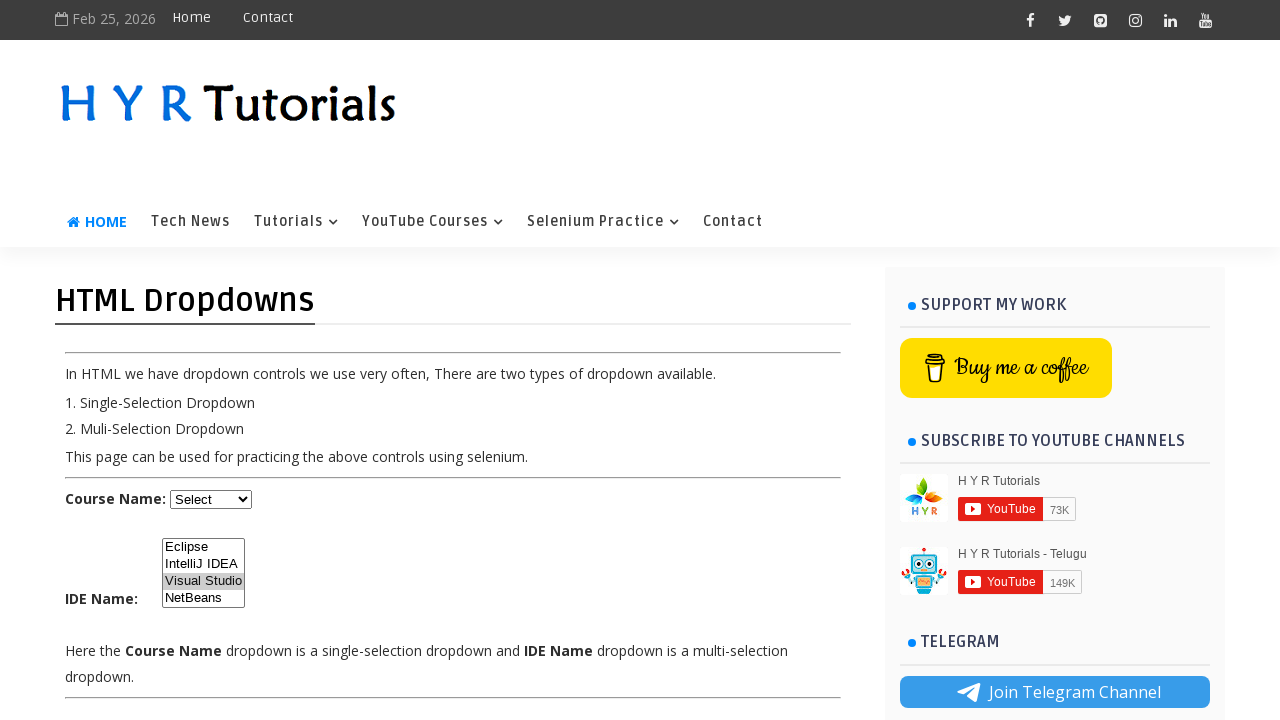